Navigates to Laravel Development page via Technologies menu and verifies the page heading is displayed

Starting URL: https://www.tranktechnologies.com/

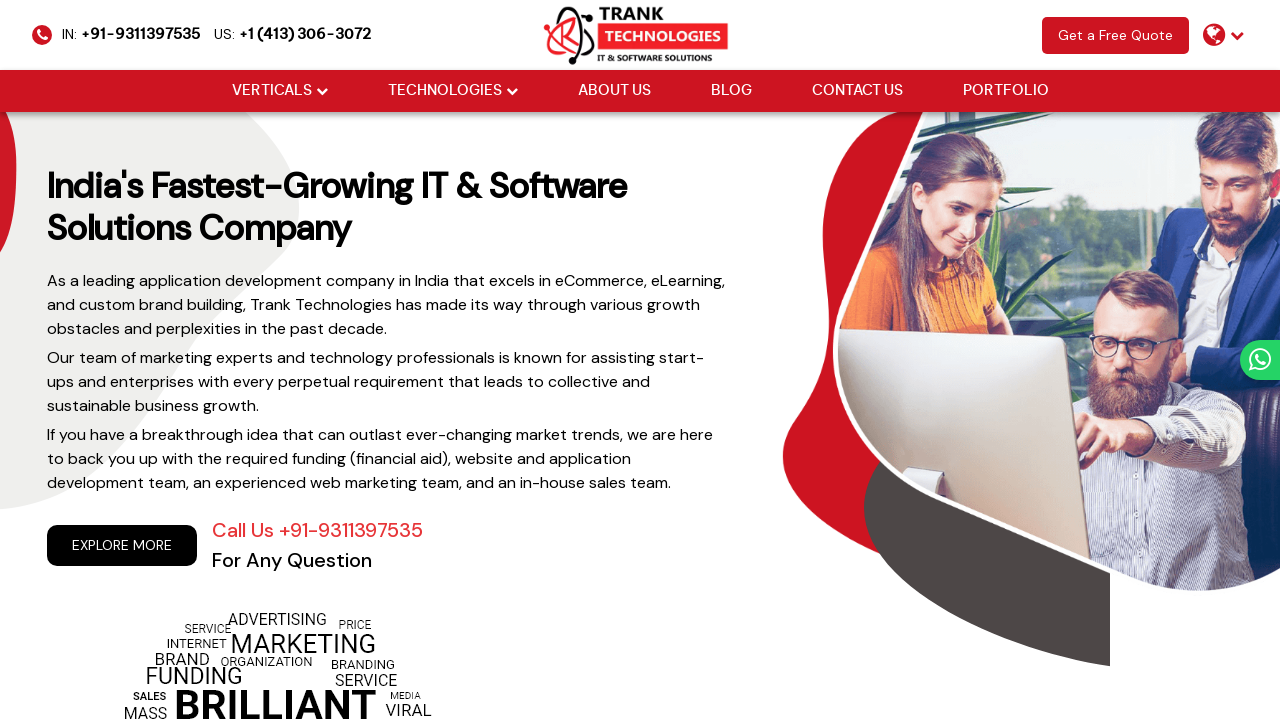

Hovered over Technologies menu item at (452, 91) on xpath=//body/header/div[@class='menu']/ul[@class='cm-flex-type-2']/li[2]
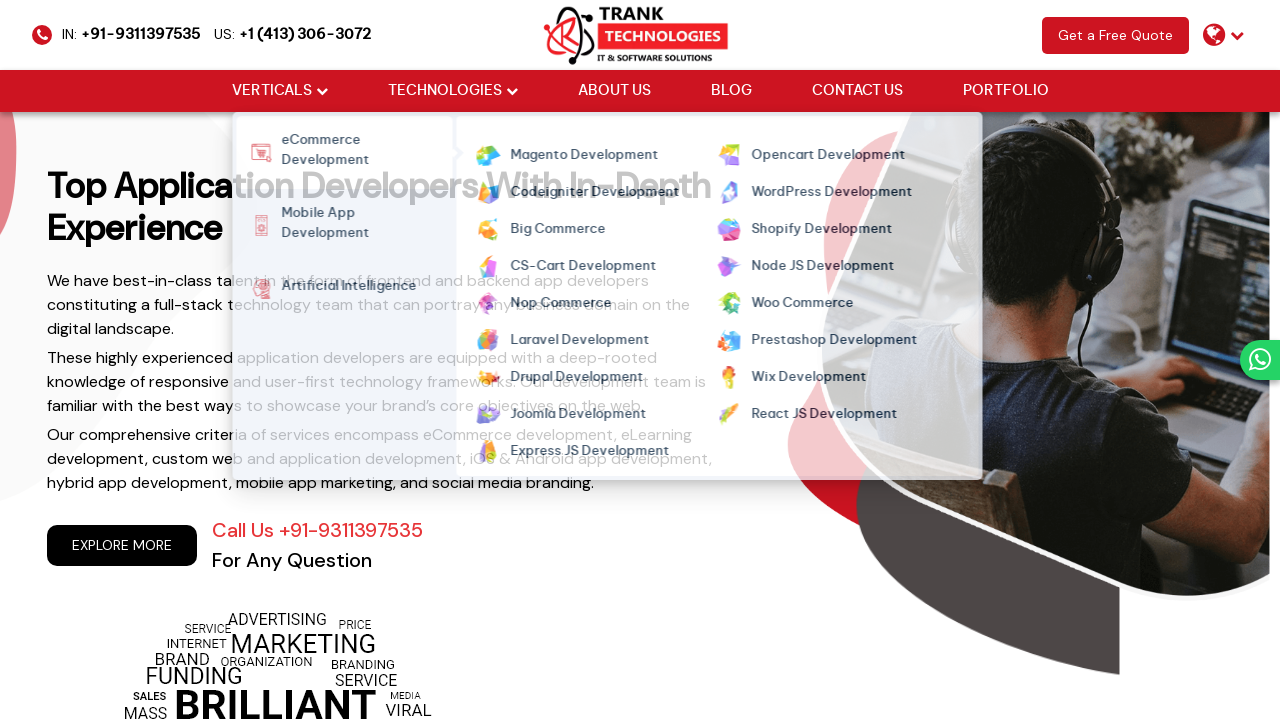

Clicked on Laravel Development link at (575, 341) on xpath=//ul[@class='cm-flex cm-flex-wrap']//a[normalize-space()='Laravel Developm
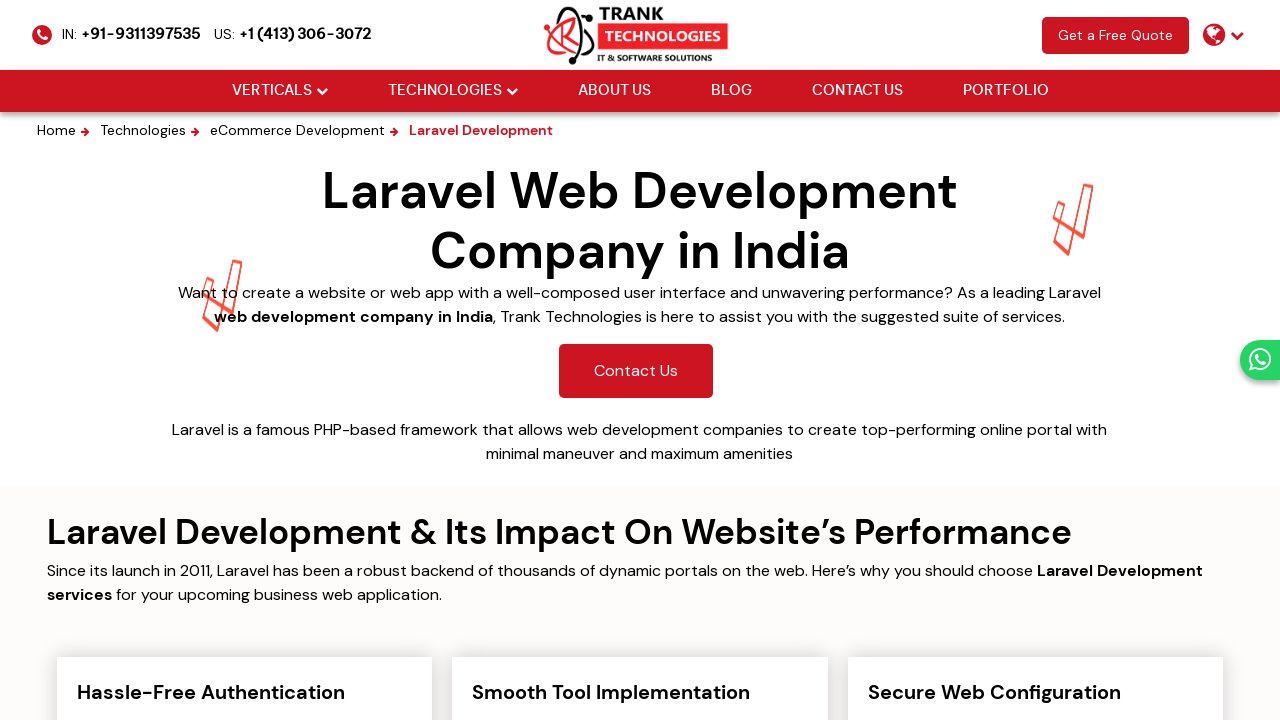

Verified Laravel Web Development Company page heading is displayed
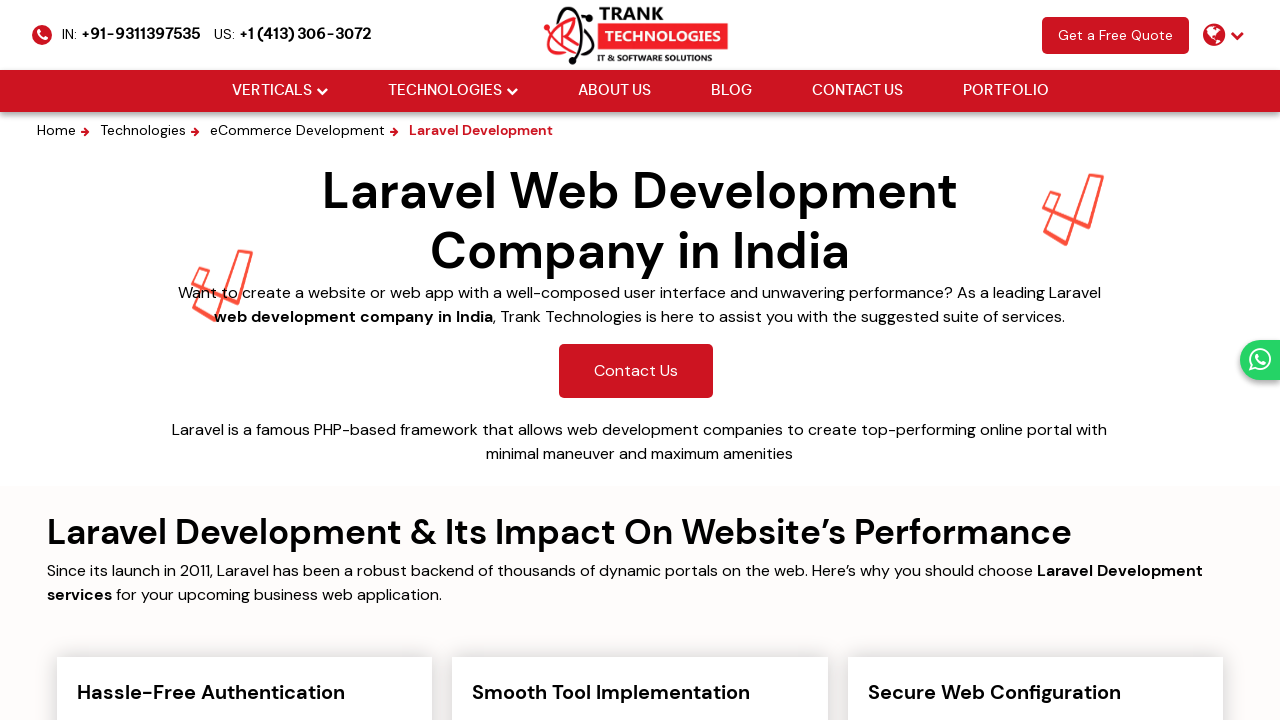

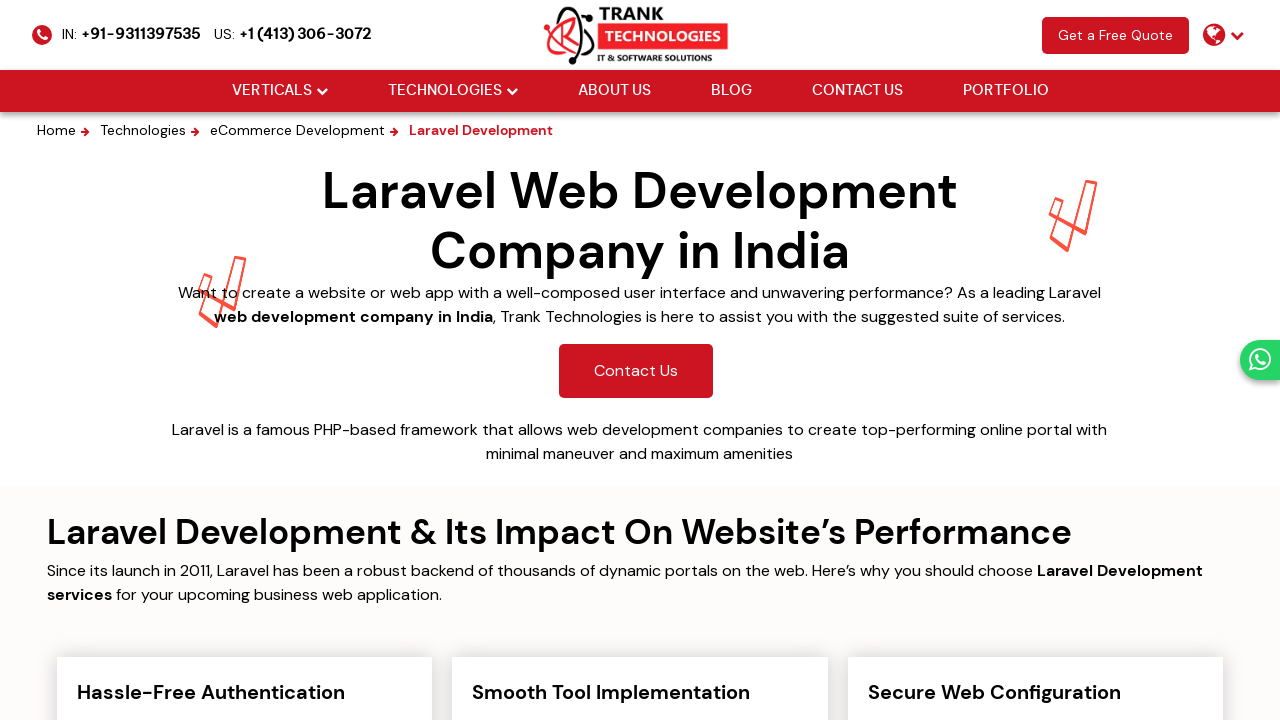